Tests browser window and tab handling by opening new tabs and windows, switching between them, and verifying content in each window

Starting URL: https://demoqa.com/browser-windows

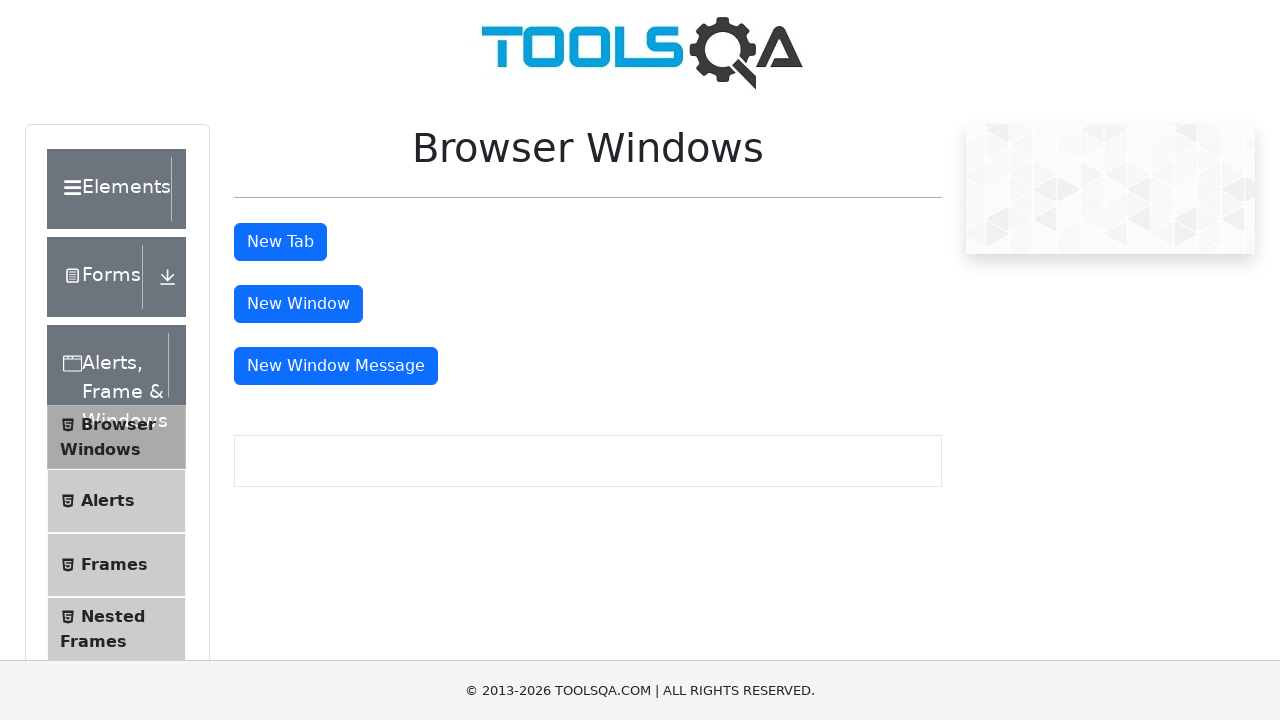

Scrolled down 1200px to see window/tab buttons
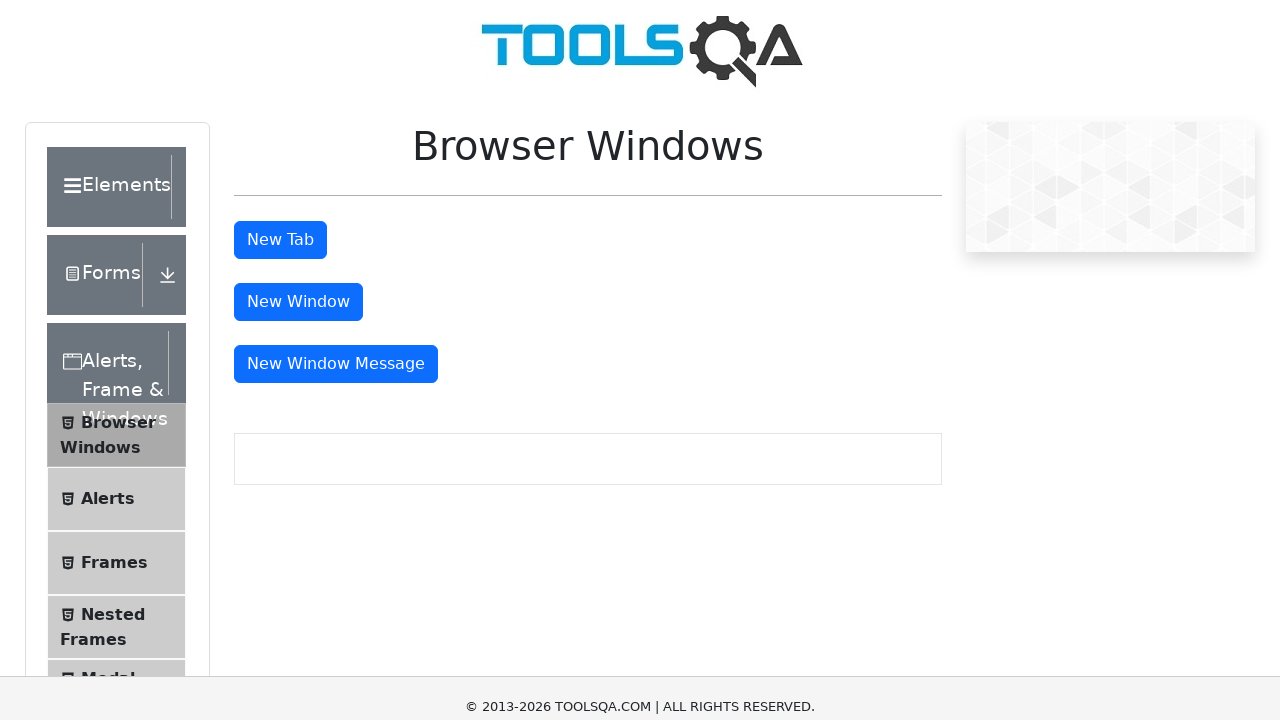

Stored main page context as reference
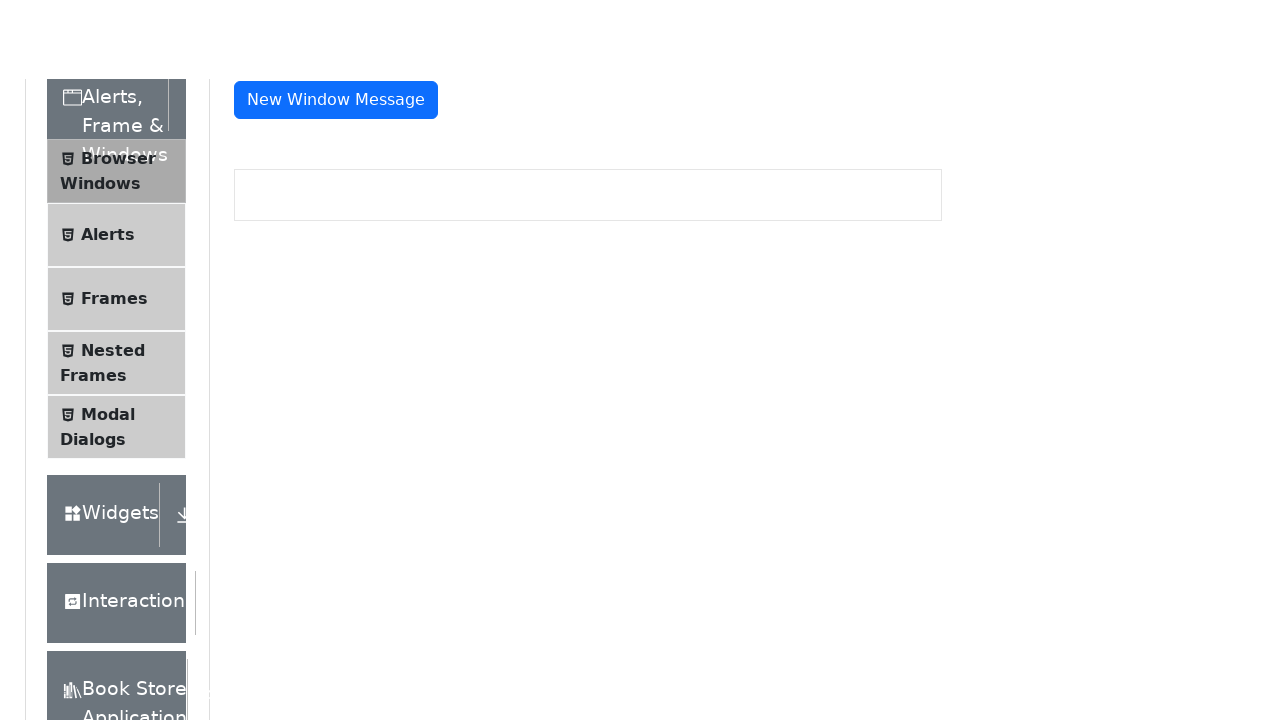

Clicked 'New Tab' button to open a new tab at (280, 242) on #tabButton
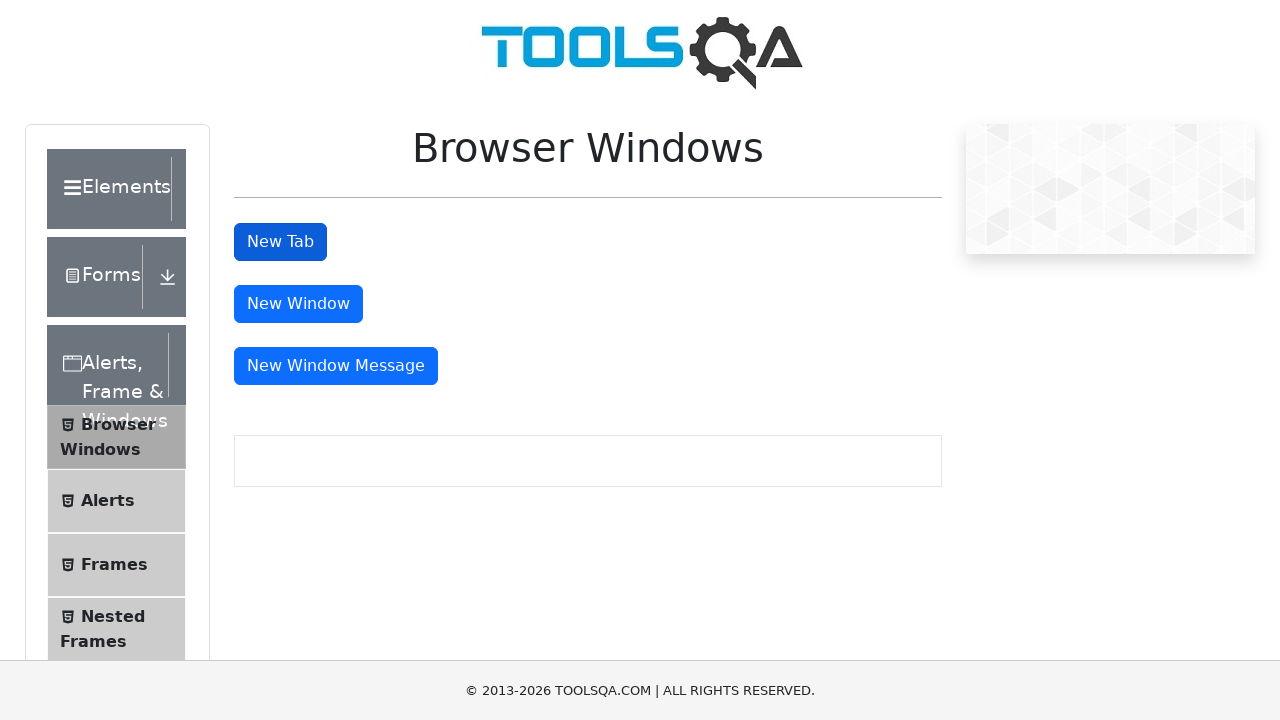

Captured new tab context
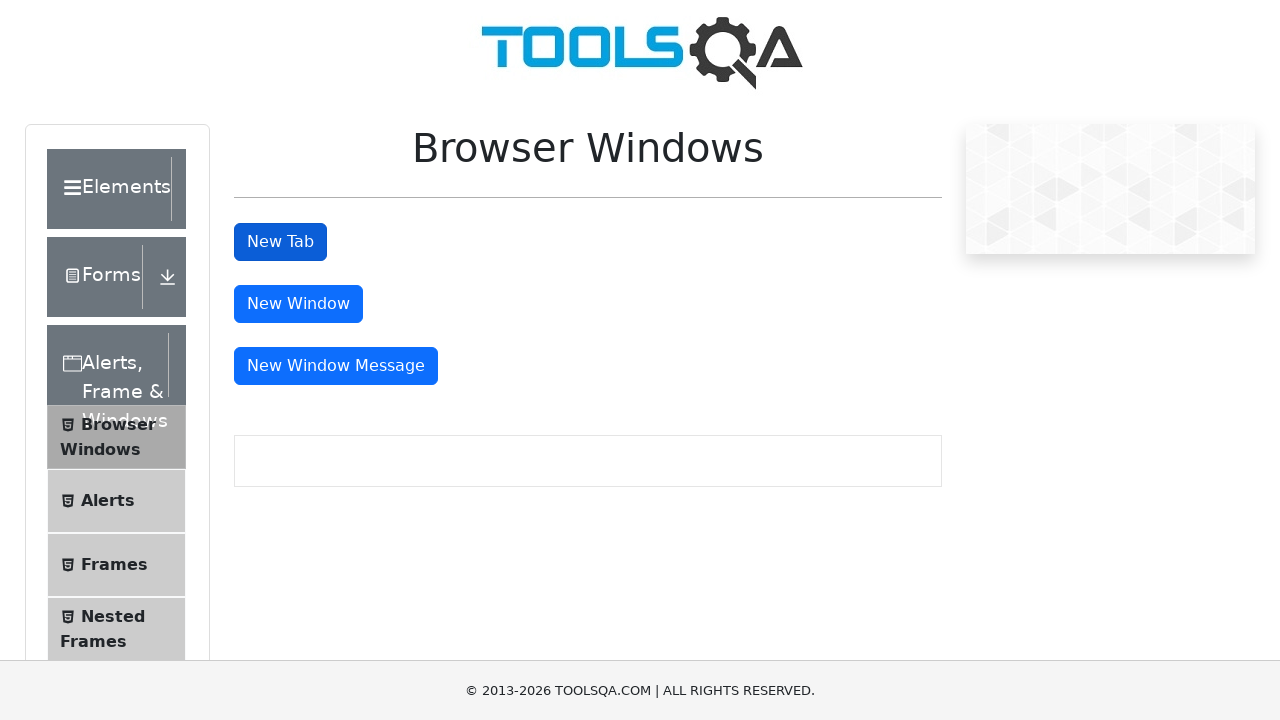

Waited for heading element to load in new tab
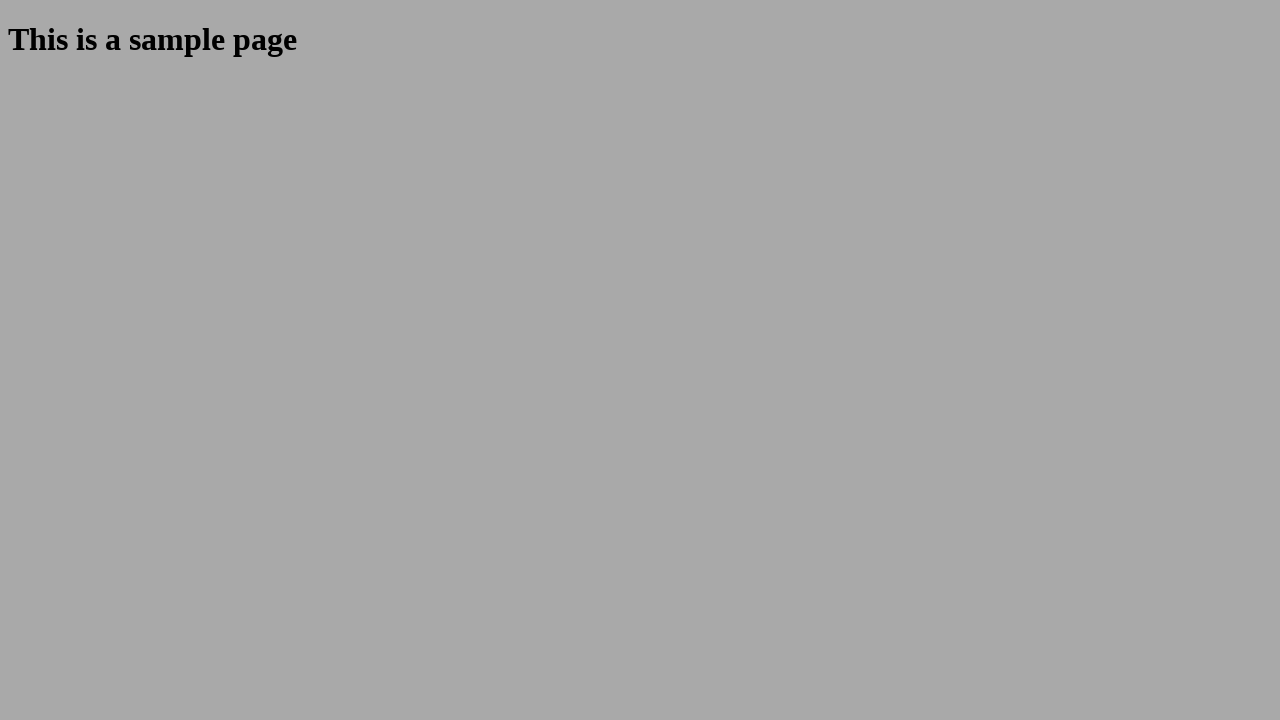

Retrieved heading text from new tab: 'This is a sample page'
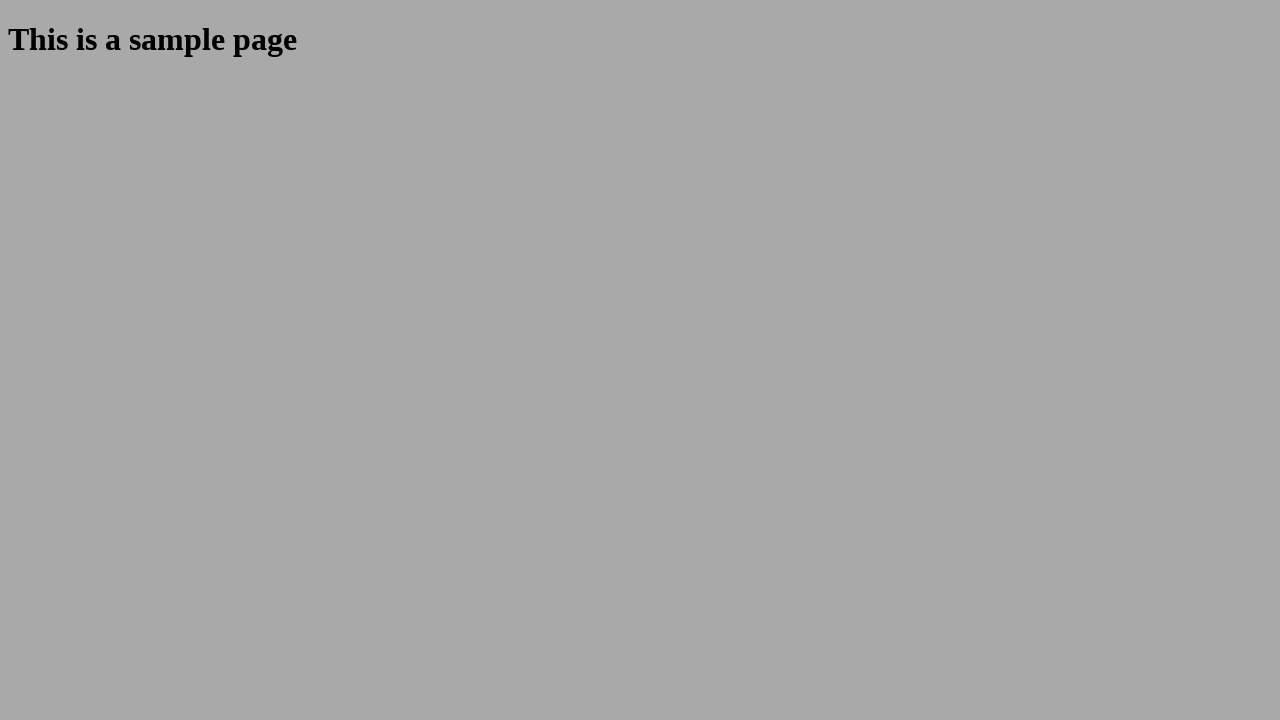

Printed tab heading text to console
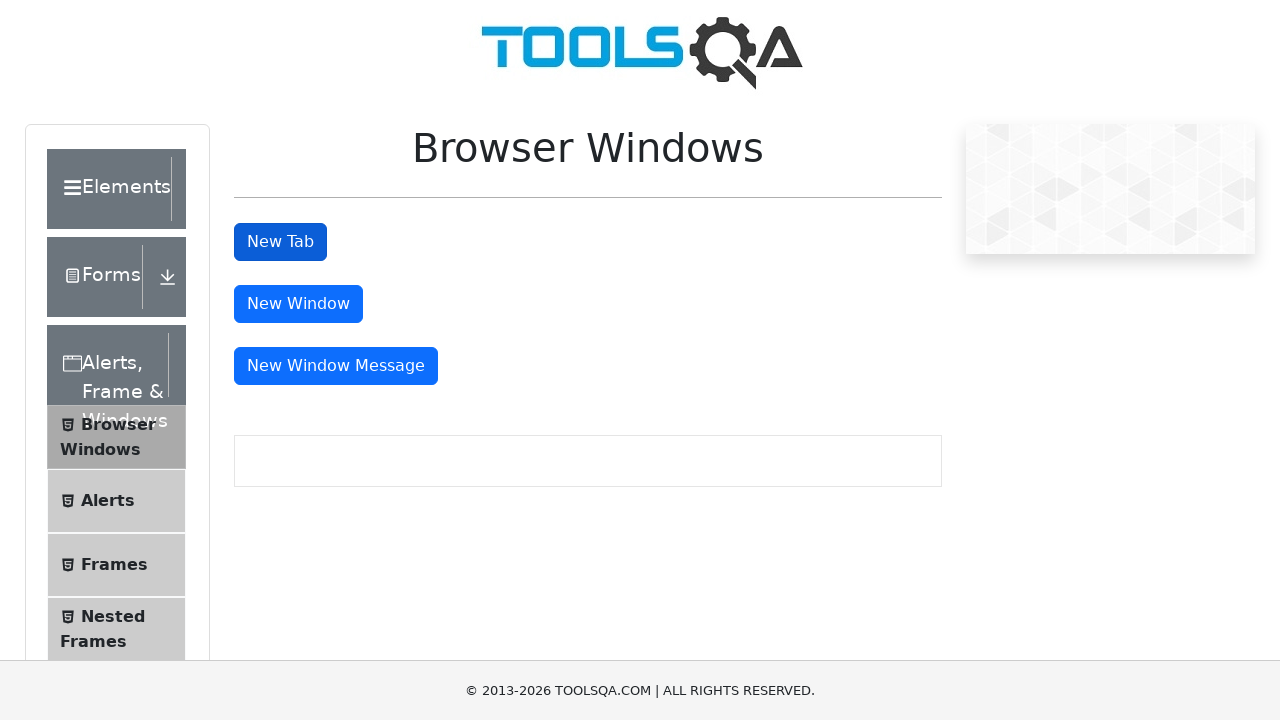

Closed the new tab
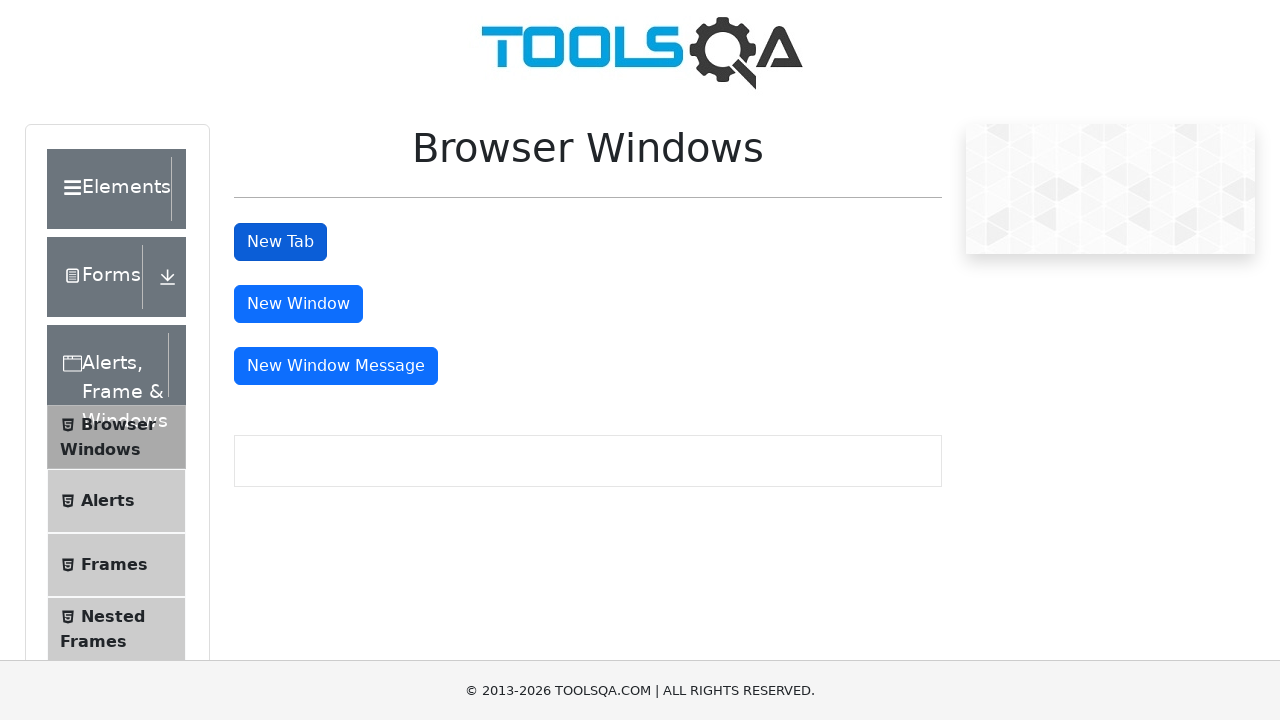

Clicked 'New Window' button to open a new window at (298, 304) on #windowButton
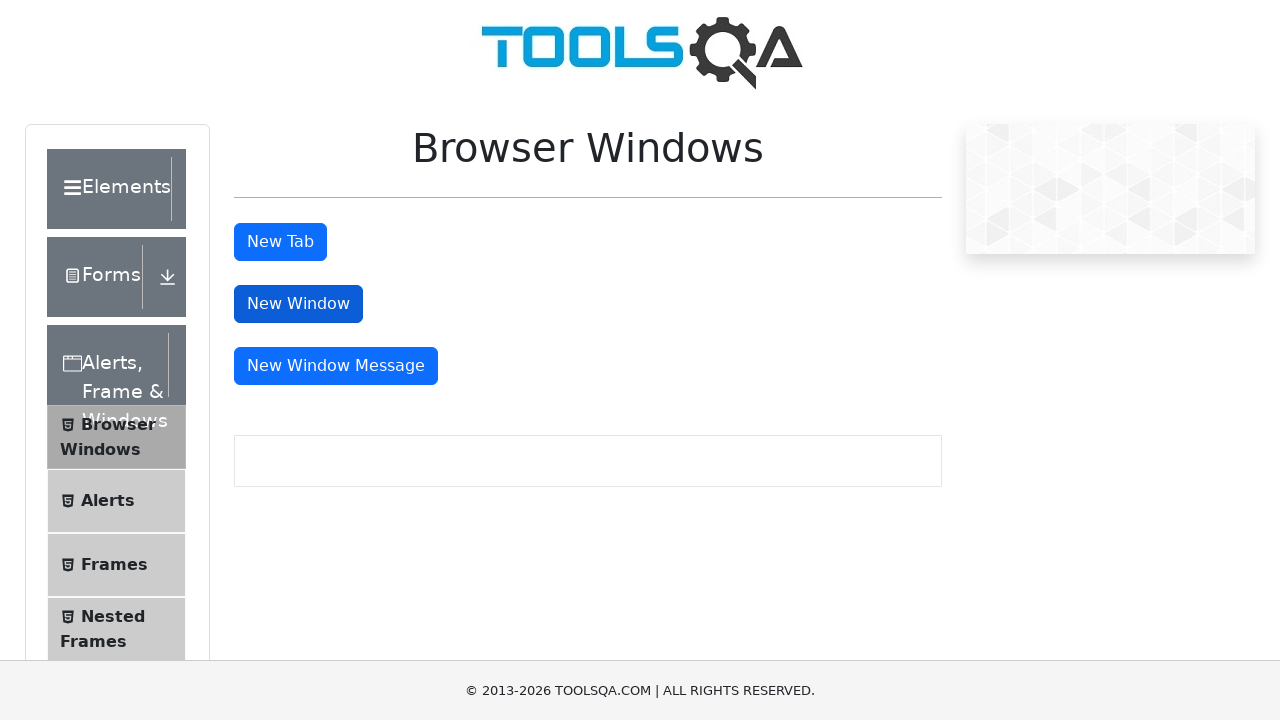

Captured new window context
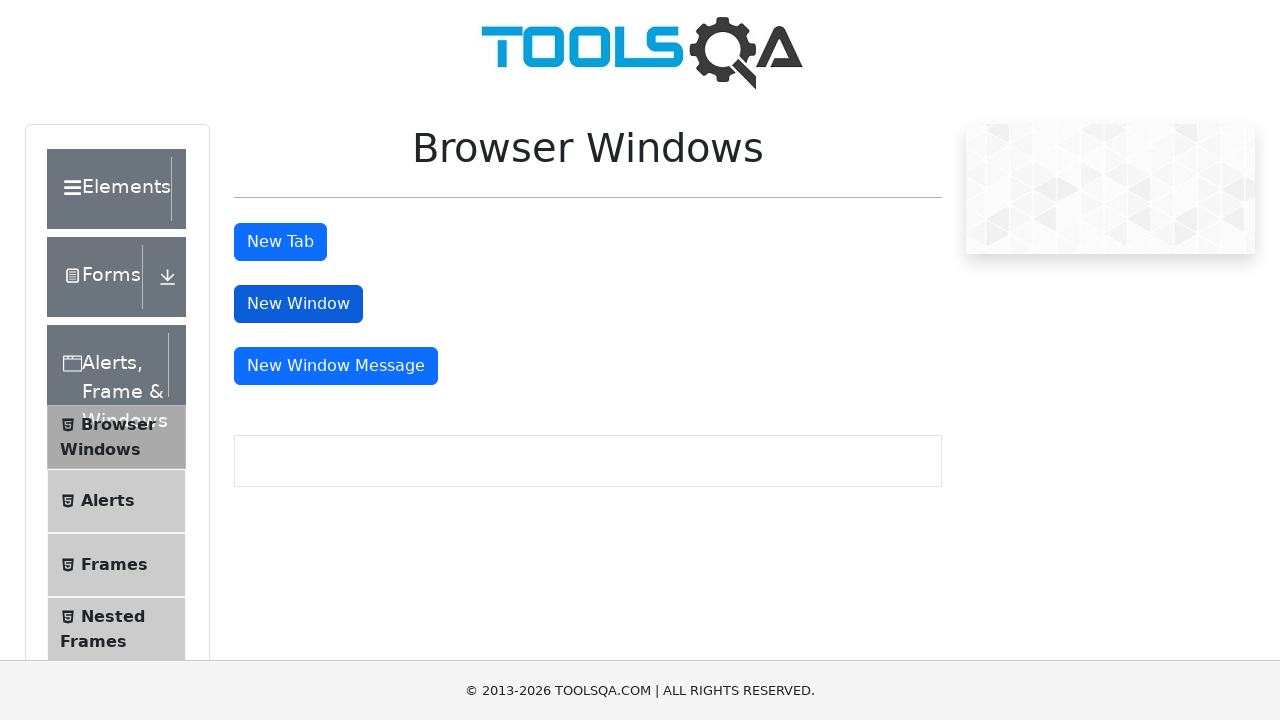

Waited for heading element to load in new window
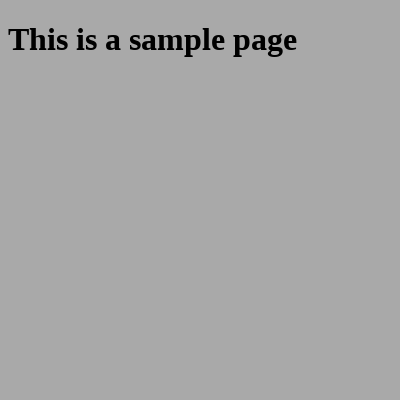

Retrieved heading text from new window: 'This is a sample page'
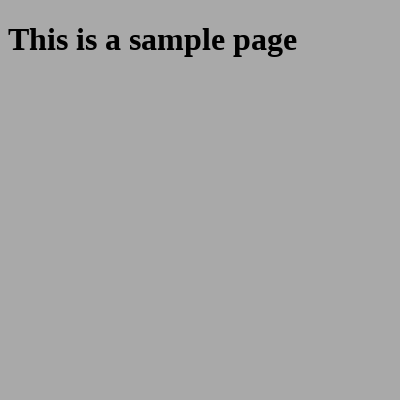

Printed window heading text to console
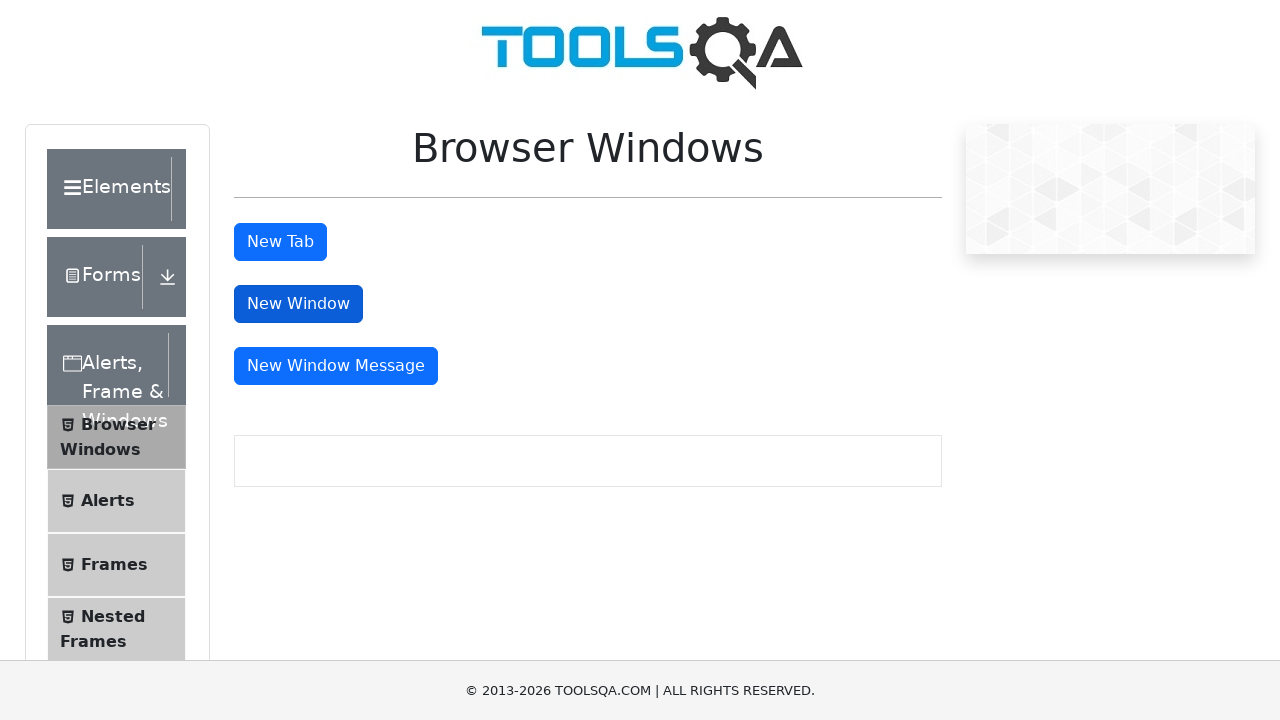

Closed the new window
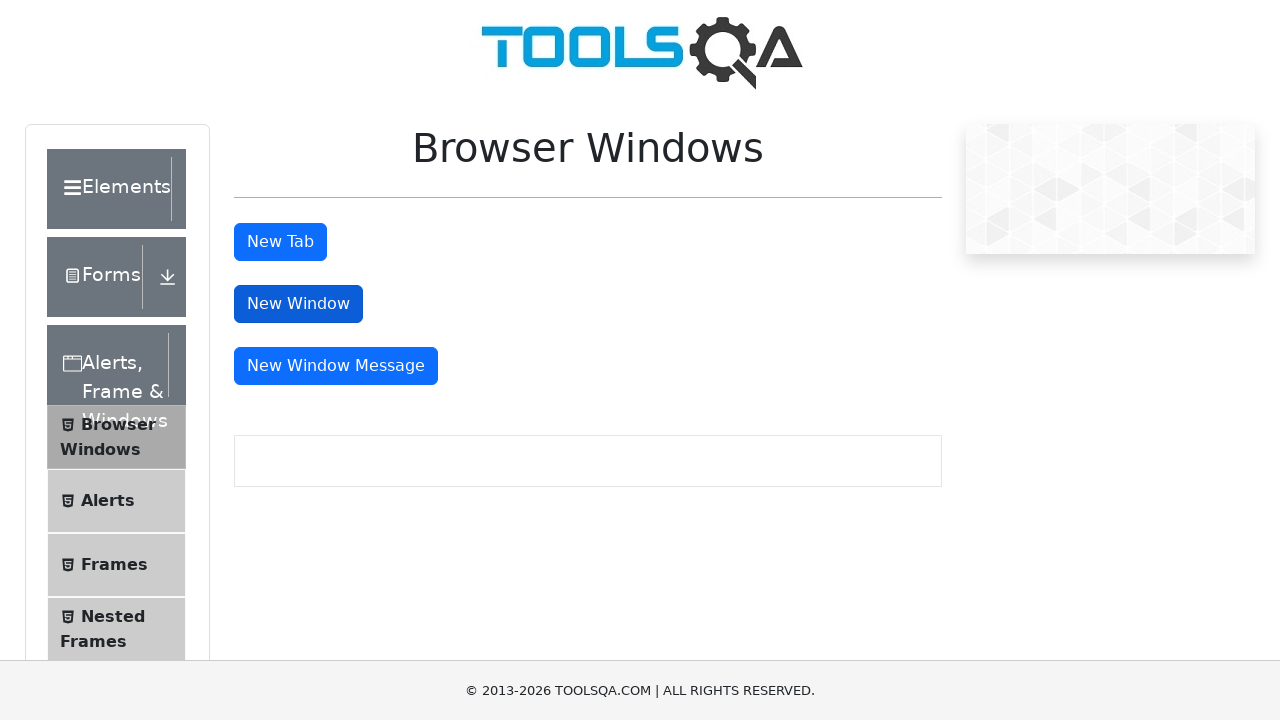

Created a new page in a new tab
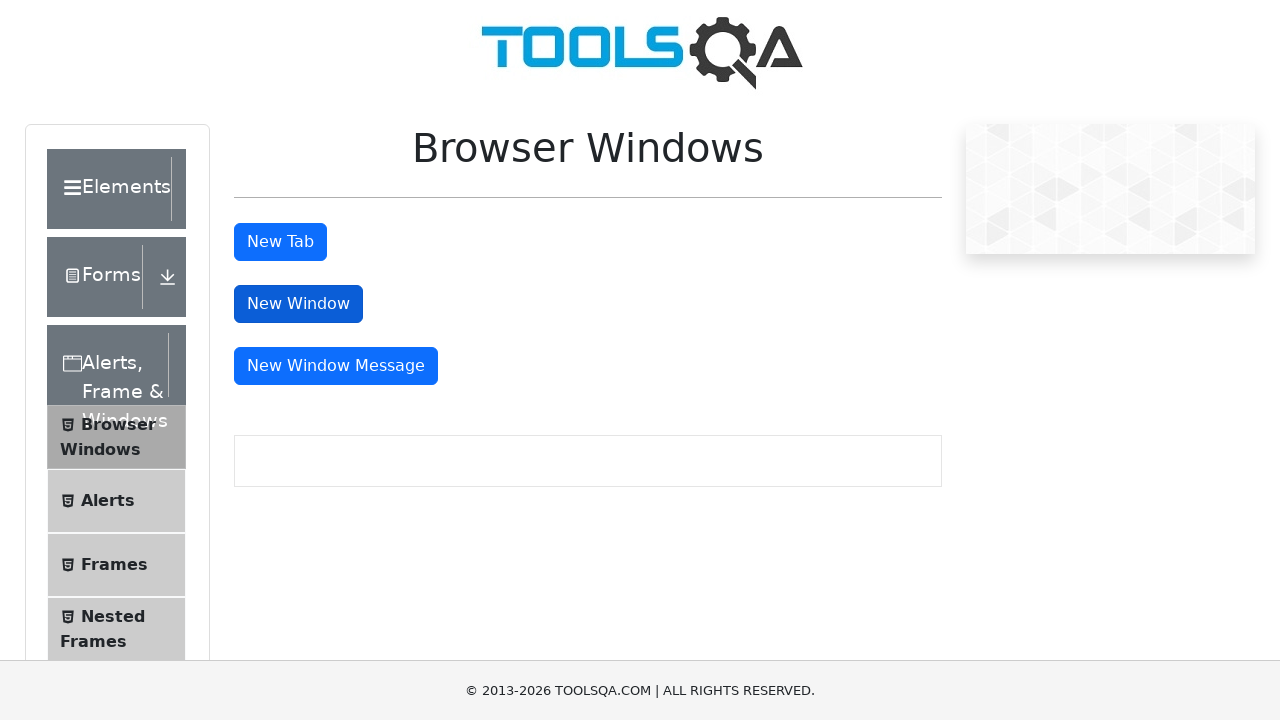

Navigated new tab to testautomationpractice.blogspot.com
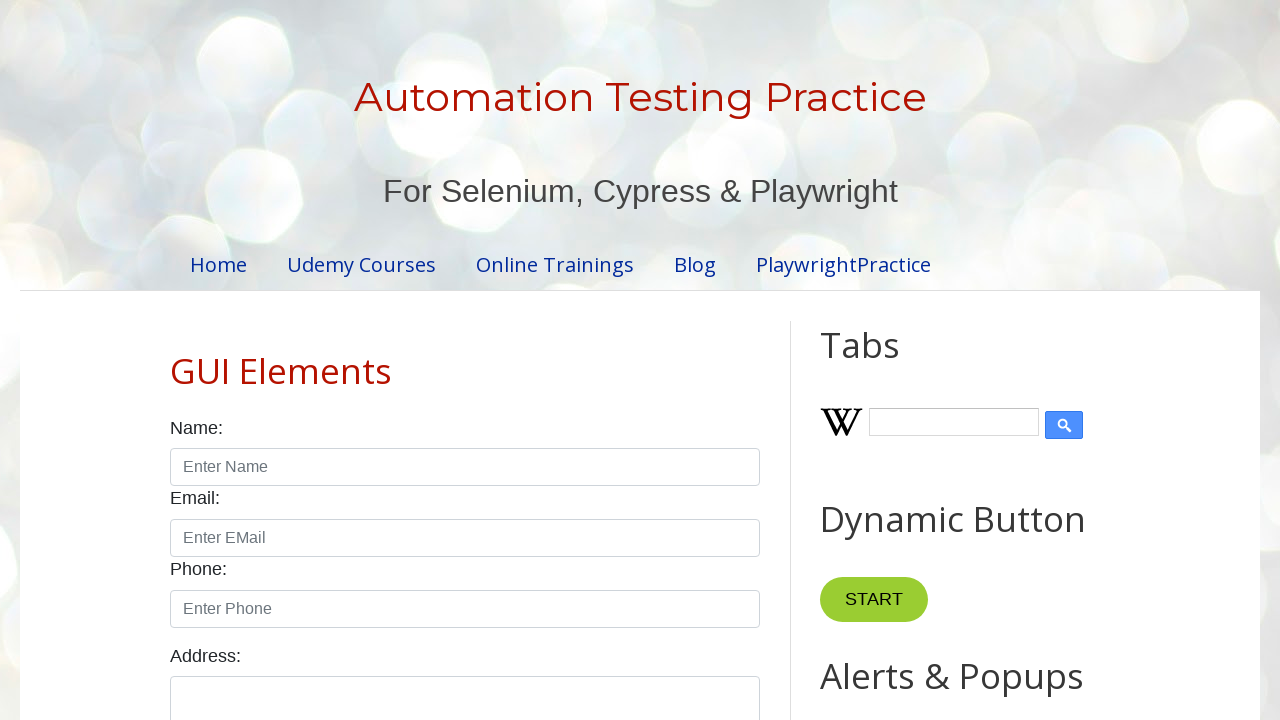

Waited for new page DOM content to load
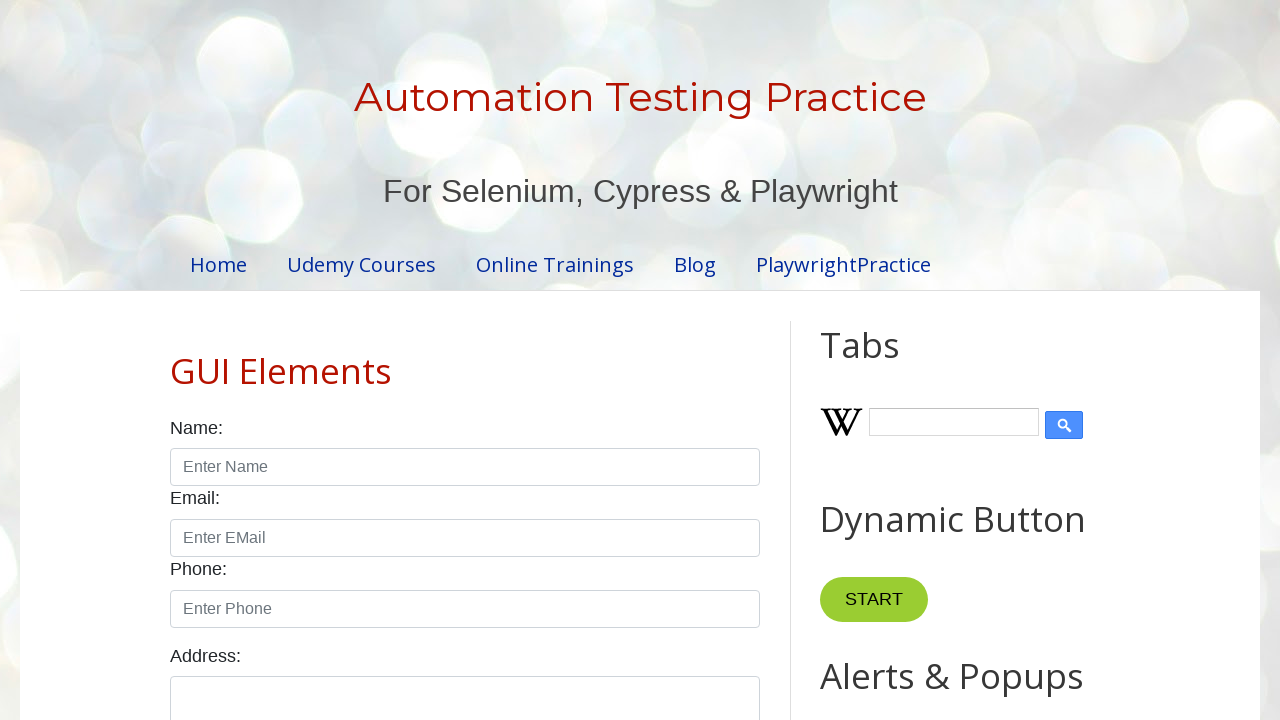

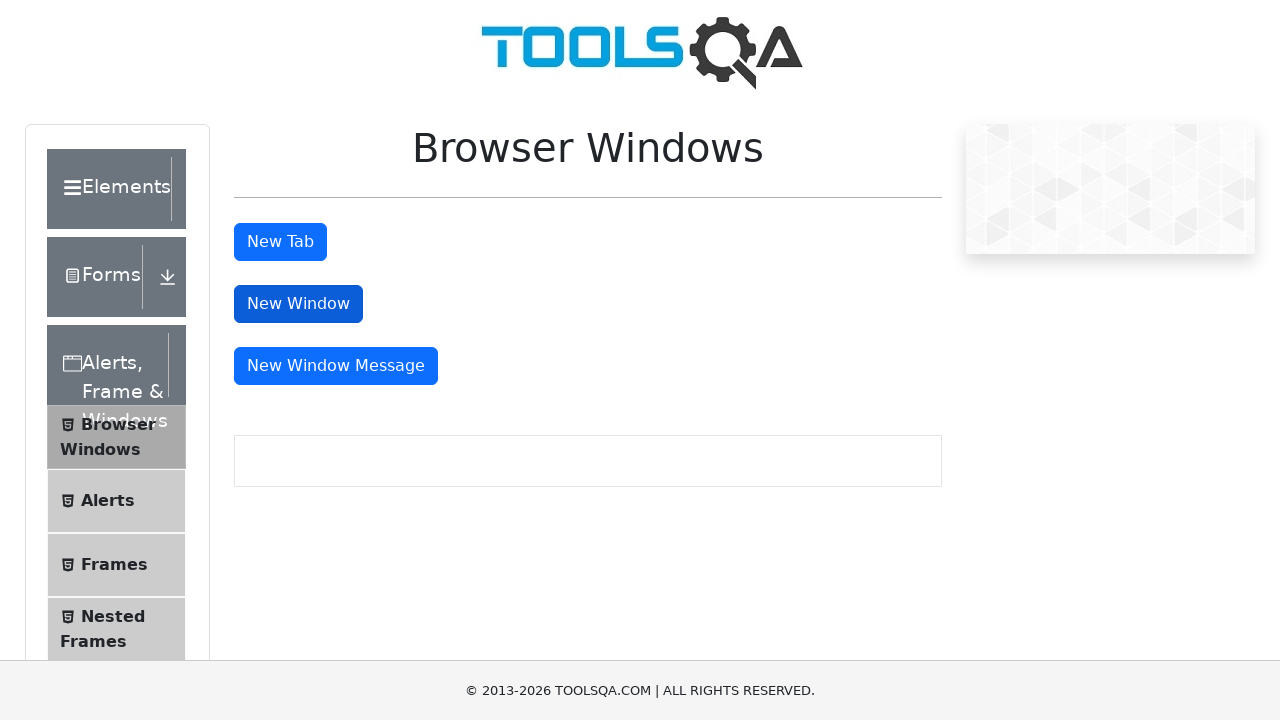